Tests password validation with an incorrect character (Hebrew character) and verifies the validation message shows "Invalid Value"

Starting URL: https://testpages.eviltester.com/styled/apps/7charval/simple7charvalidation.html

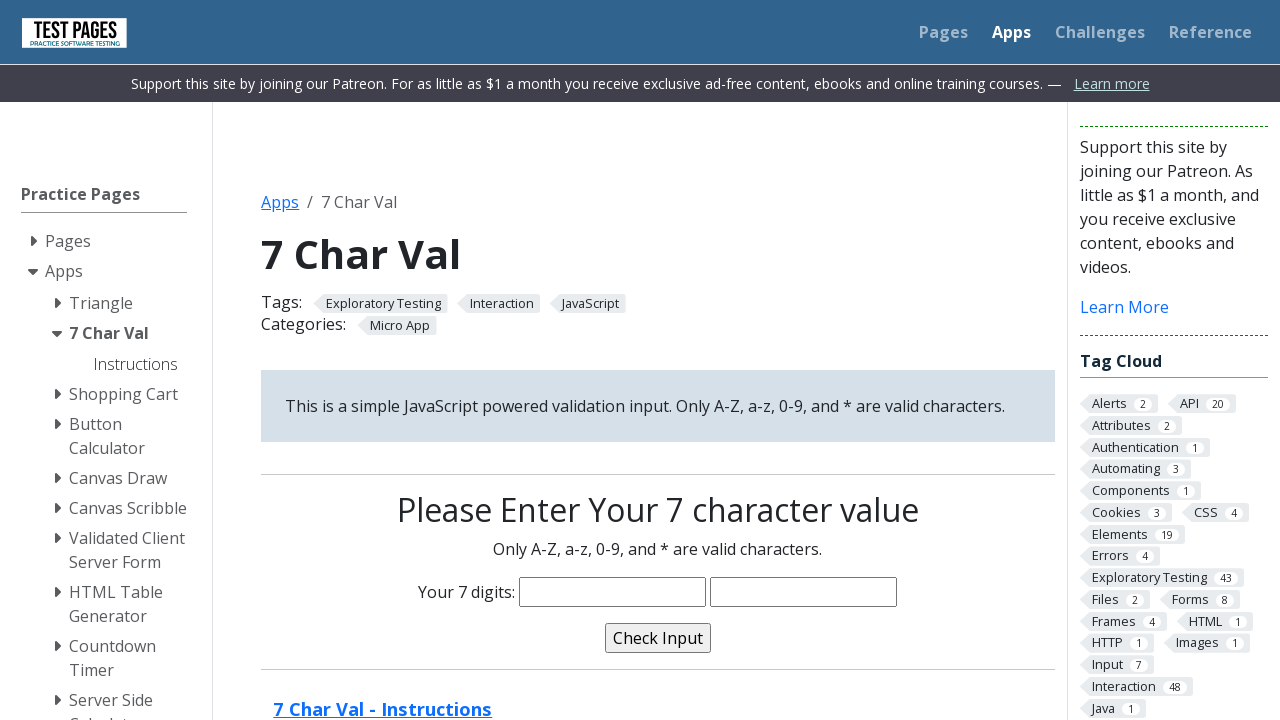

Filled characters field with invalid input containing Hebrew character 'Guuu66ח' on input[name='characters']
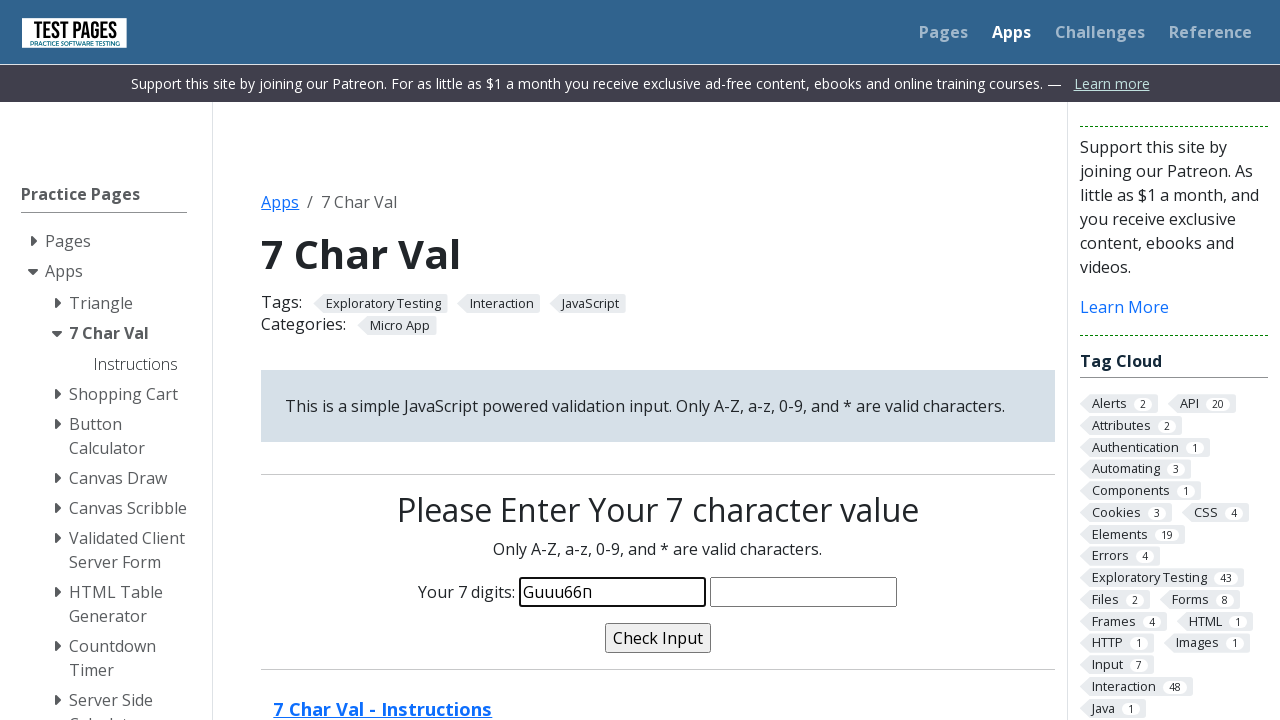

Clicked validate button to check password validation at (658, 638) on input[name='validate']
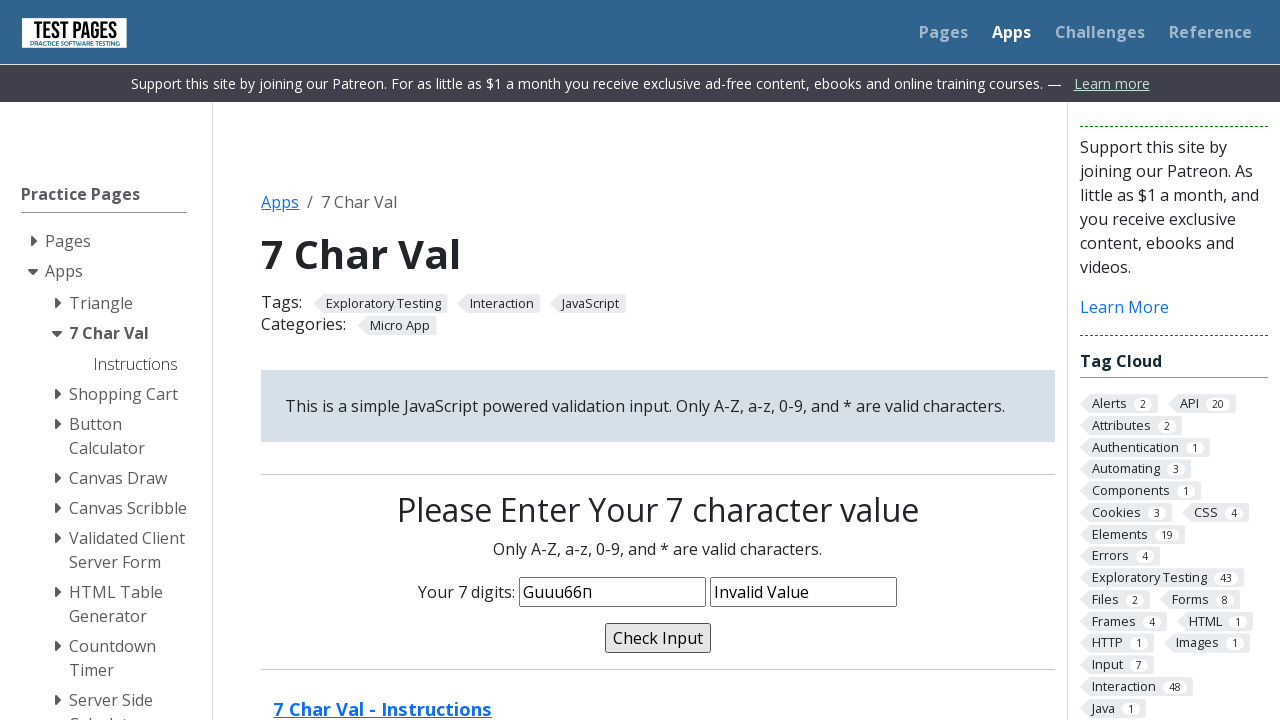

Validation message appeared with 'Invalid Value' message
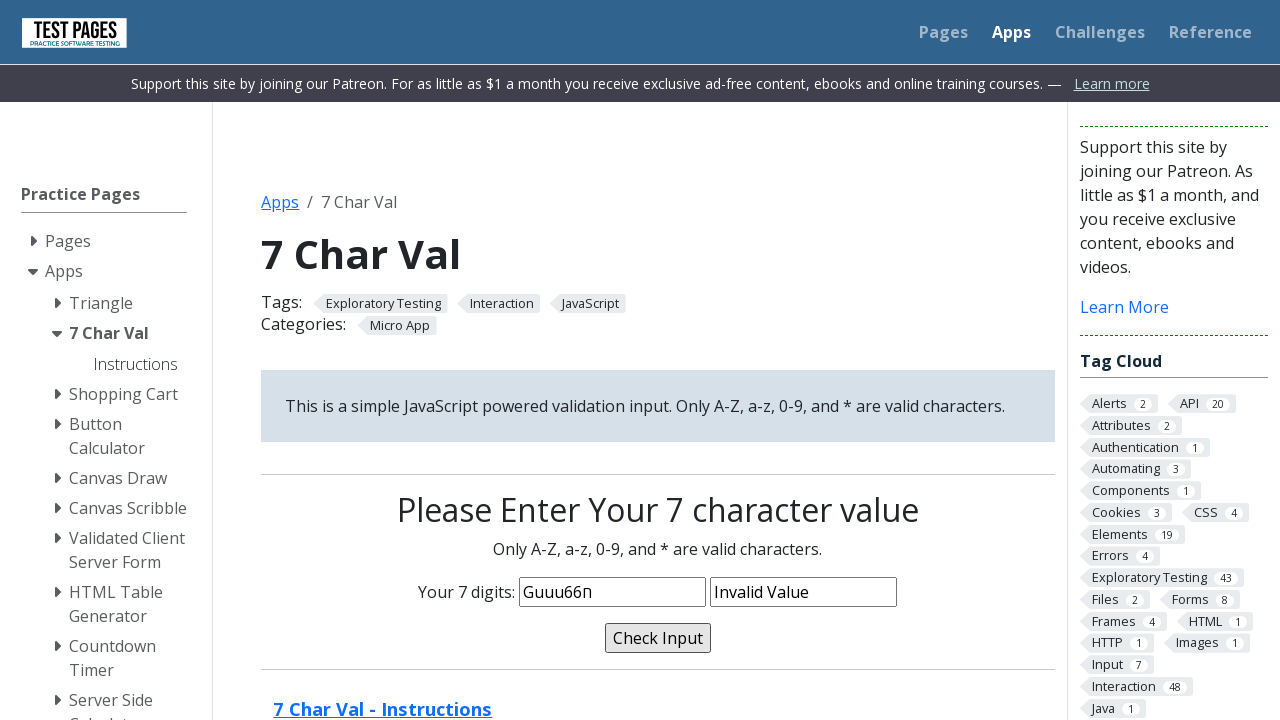

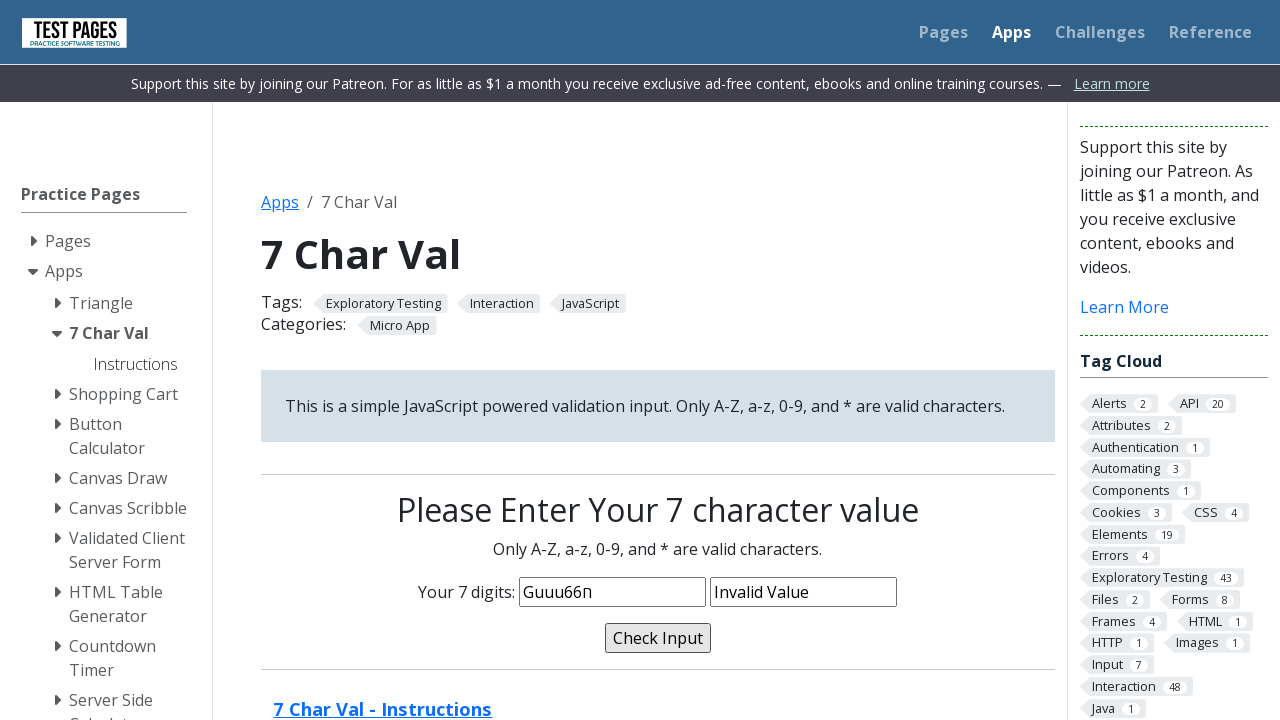